Tests the sorting functionality of a vegetable/fruit table by clicking the column header and verifying the items are sorted alphabetically

Starting URL: https://rahulshettyacademy.com/seleniumPractise/#/offers

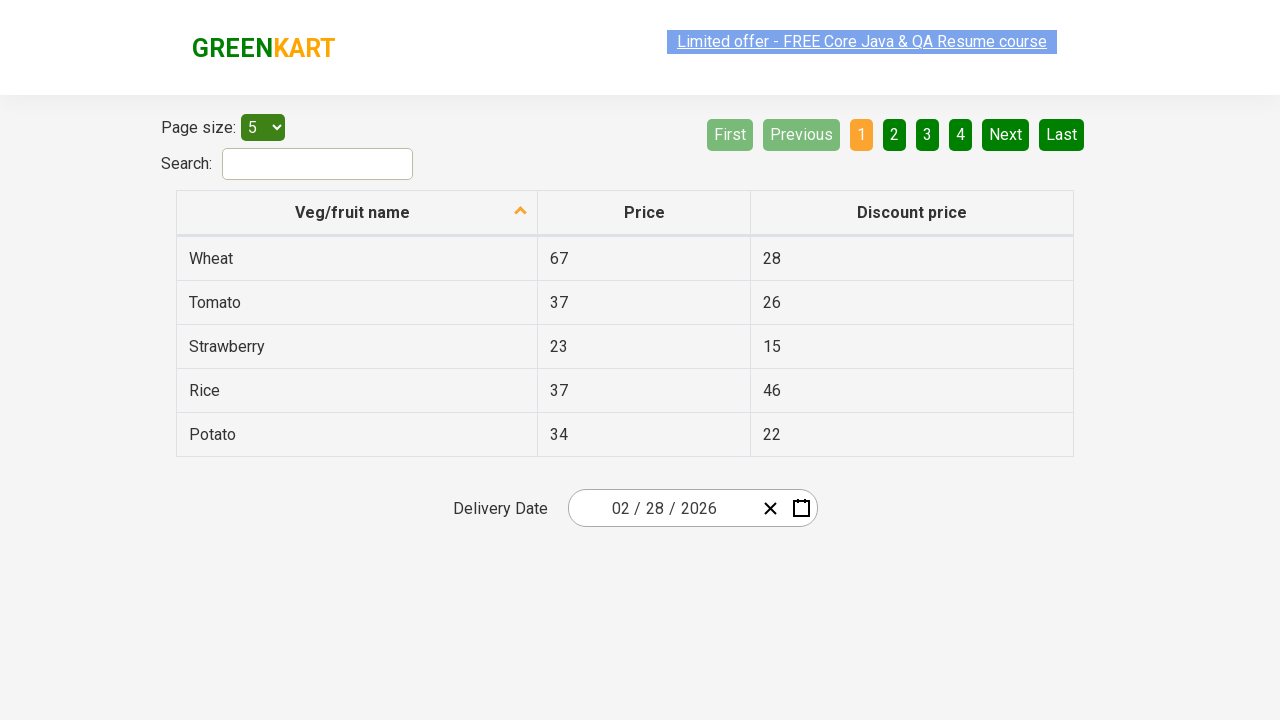

Clicked 'Veg/fruit name' column header to sort at (353, 212) on xpath=//span[text()='Veg/fruit name']
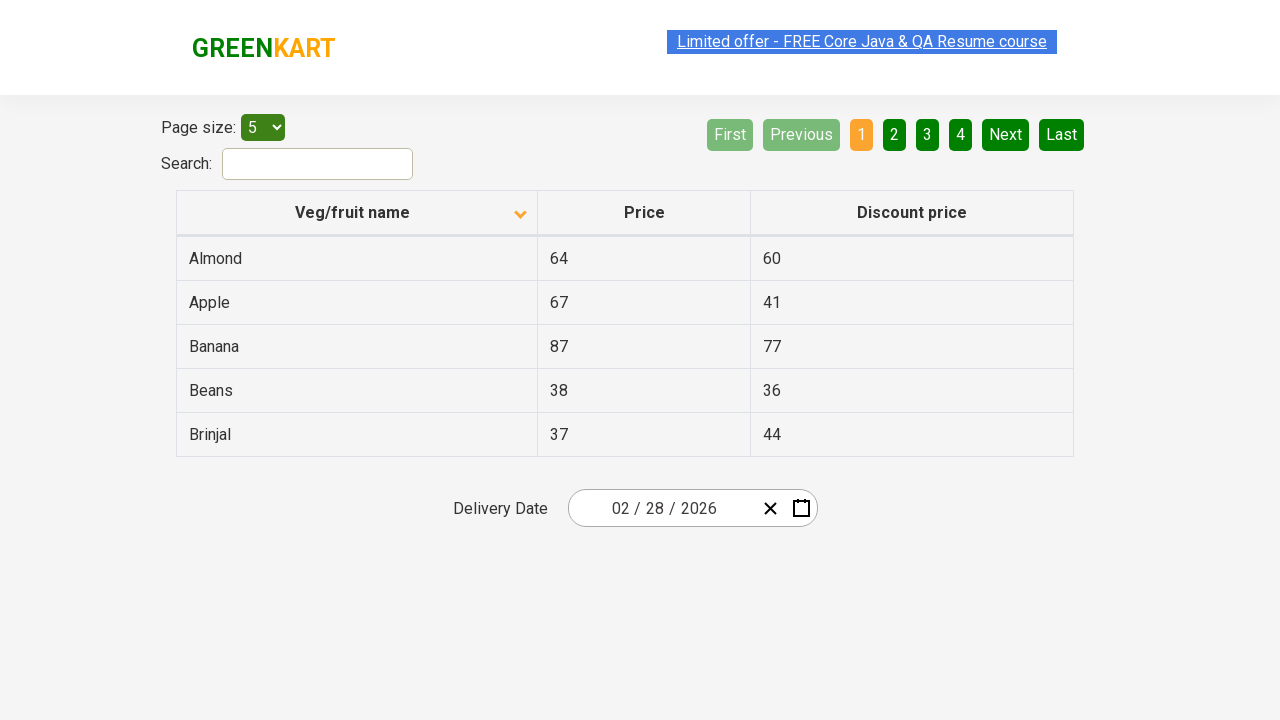

Table populated with vegetable/fruit data
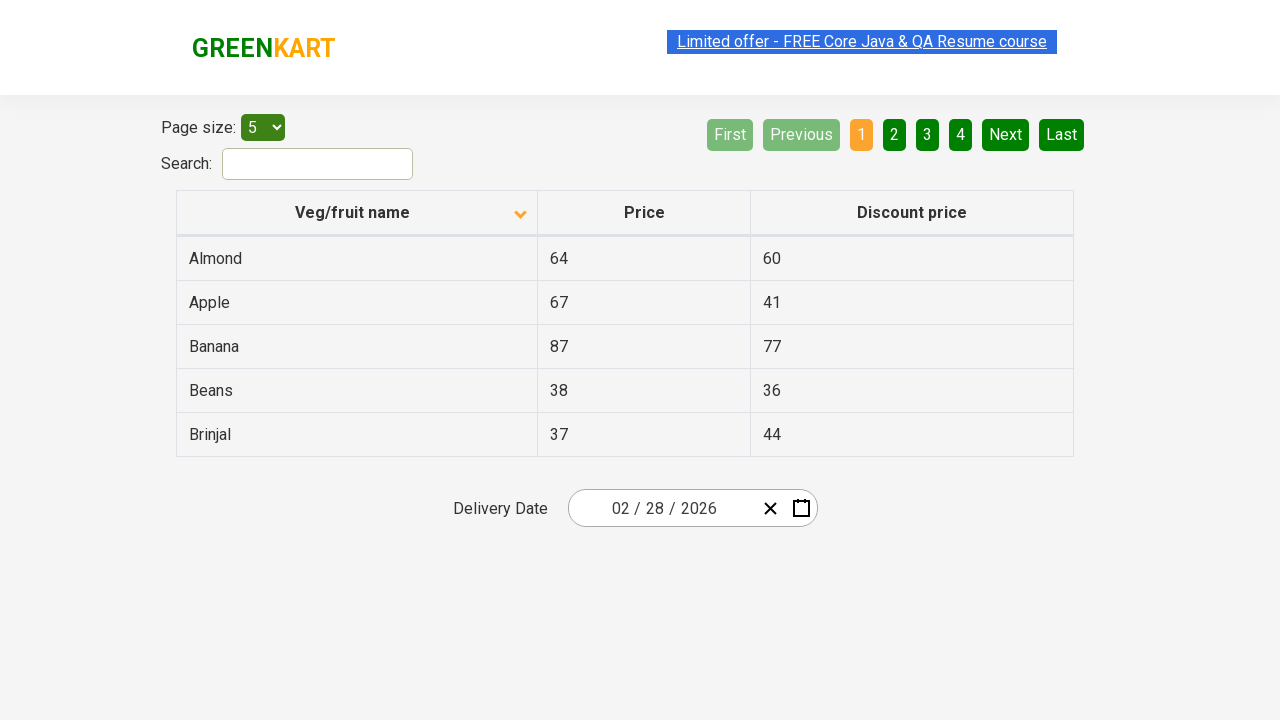

Collected all veggie/fruit name elements from table
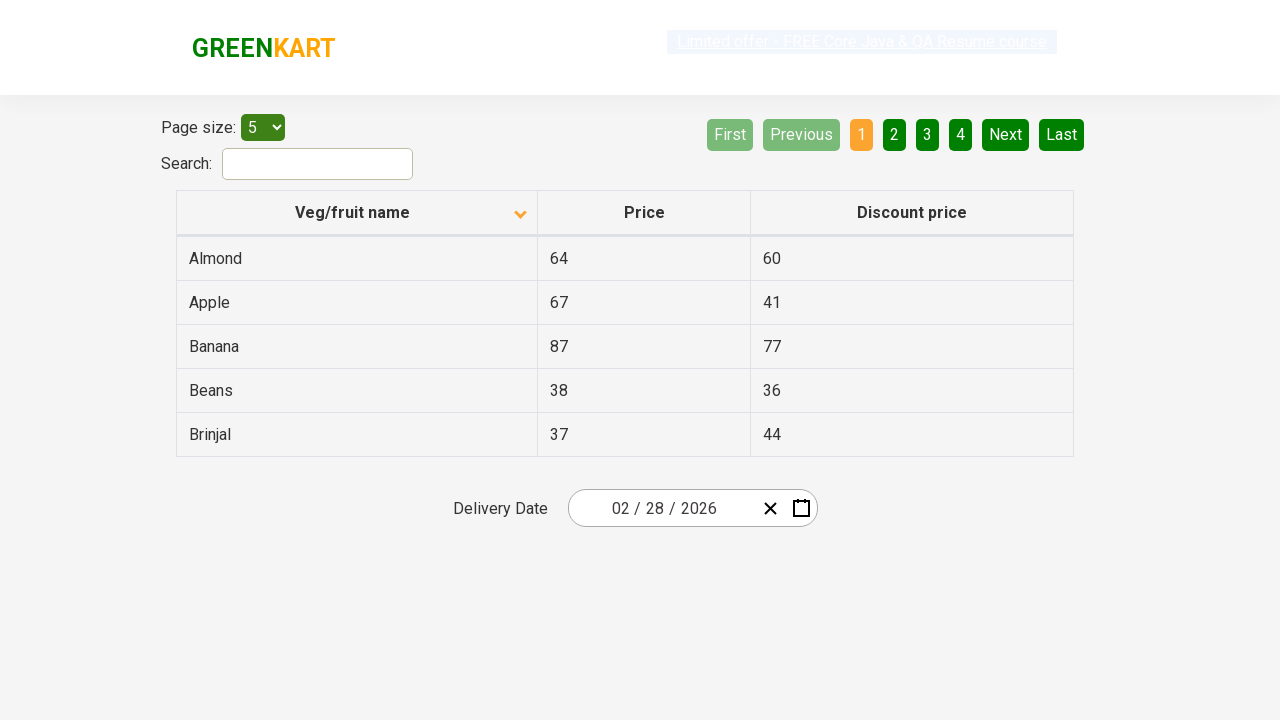

Extracted 5 veggie/fruit names from table
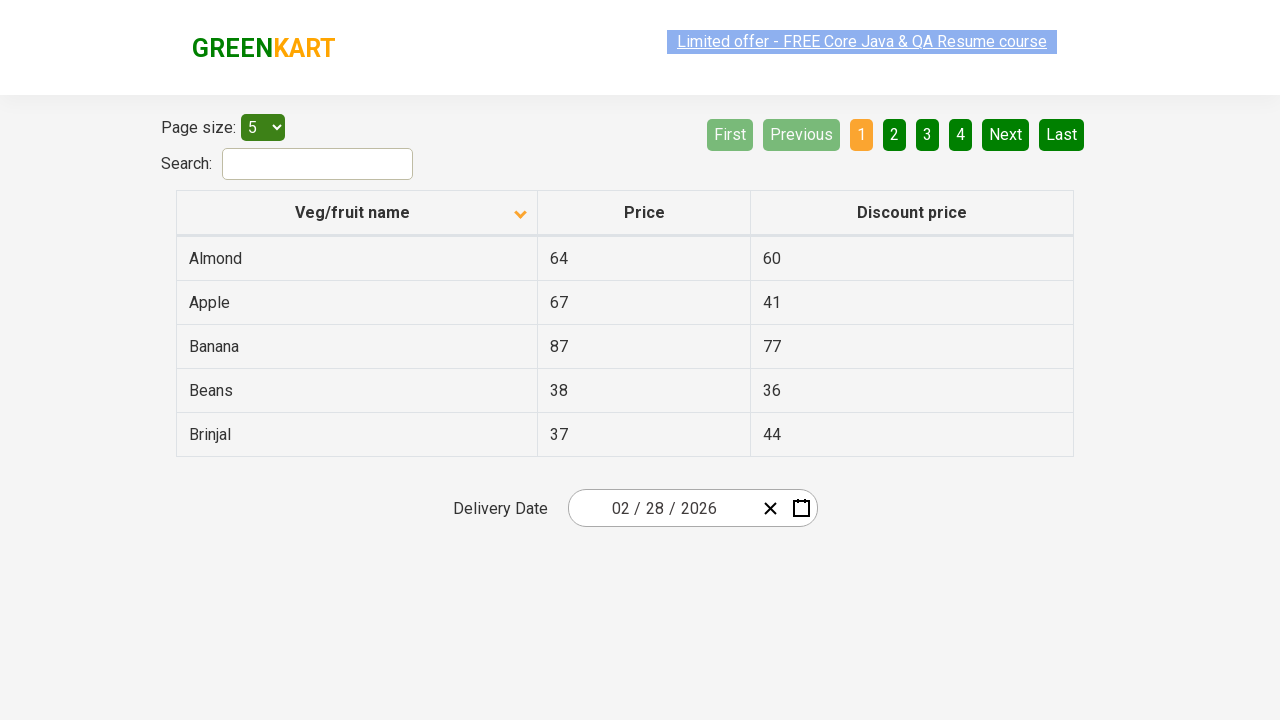

Created backup copy of browser-sorted list
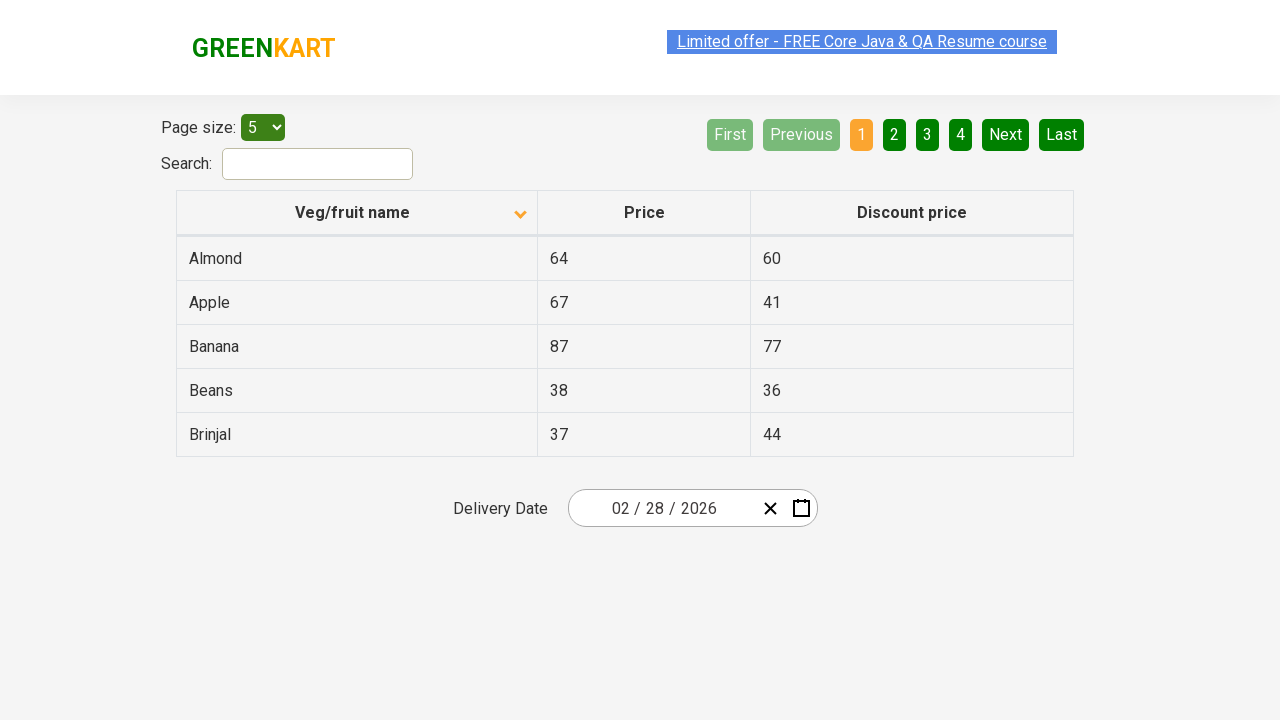

Sorted the list programmatically using Python's sort method
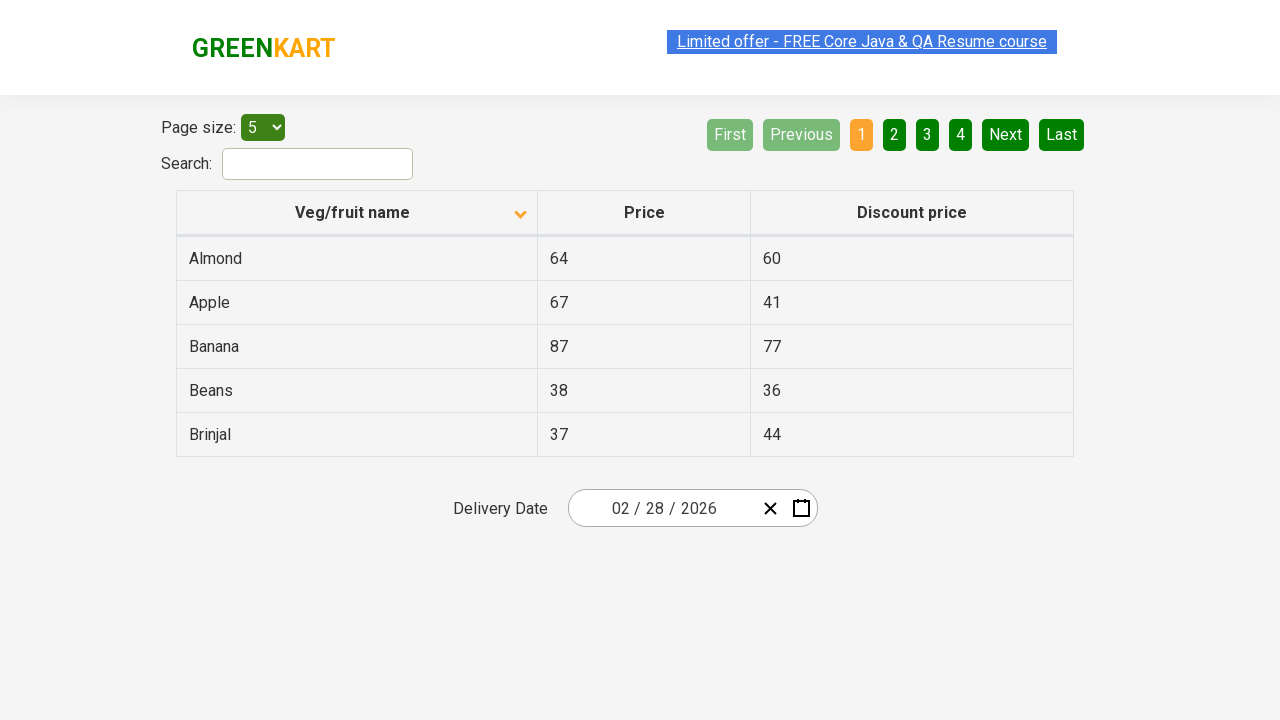

Verified that table items are sorted alphabetically
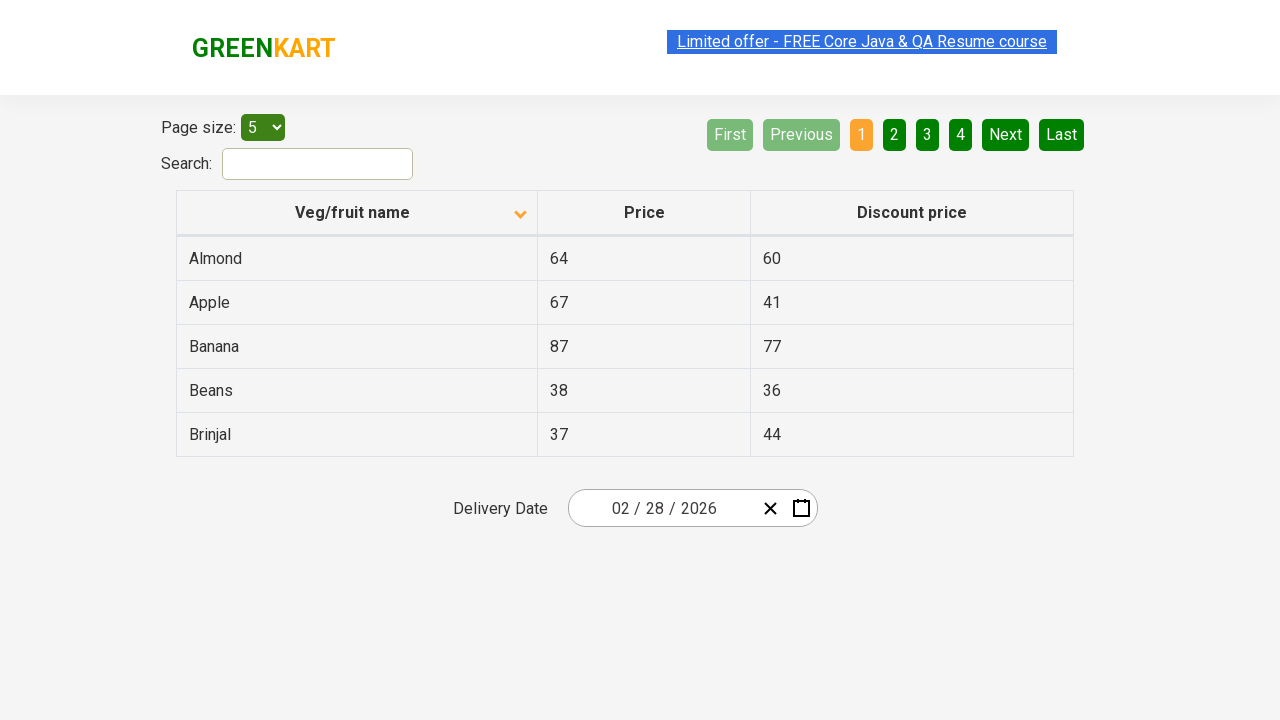

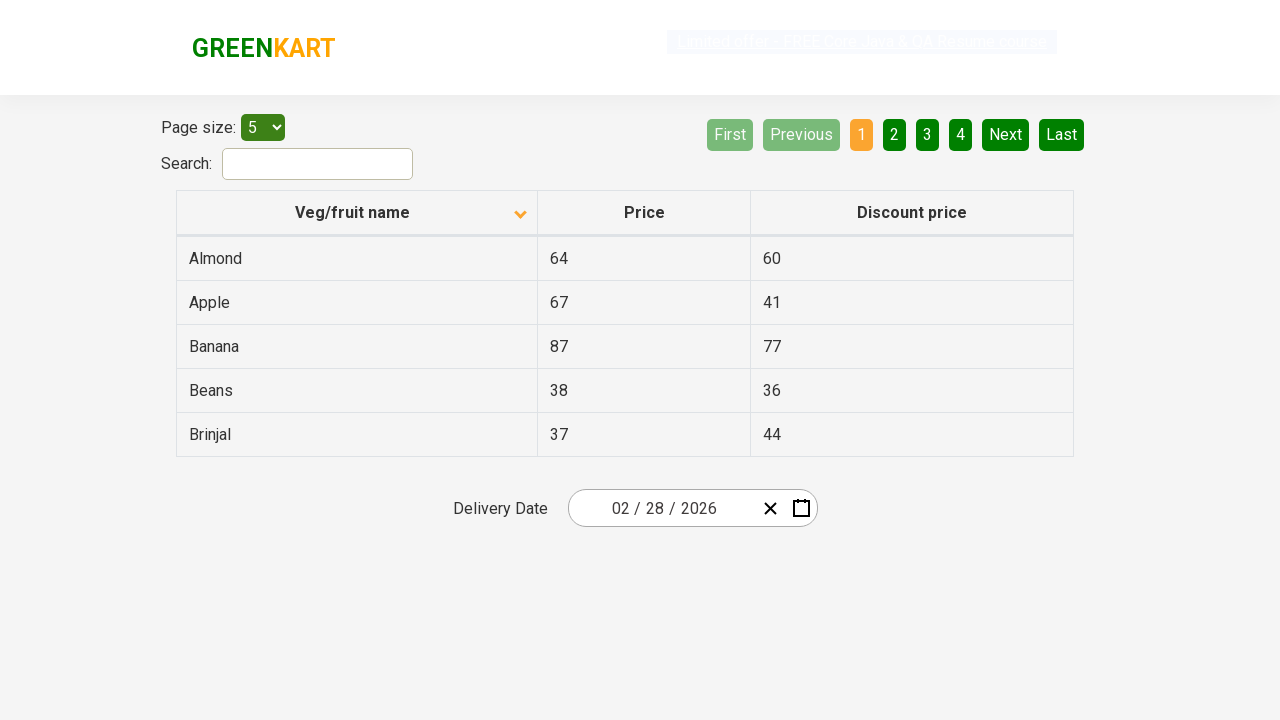